Tests radio button functionality by checking radio buttons and verifying that selecting one unchecks the other

Starting URL: https://codenboxautomationlab.com/practice/

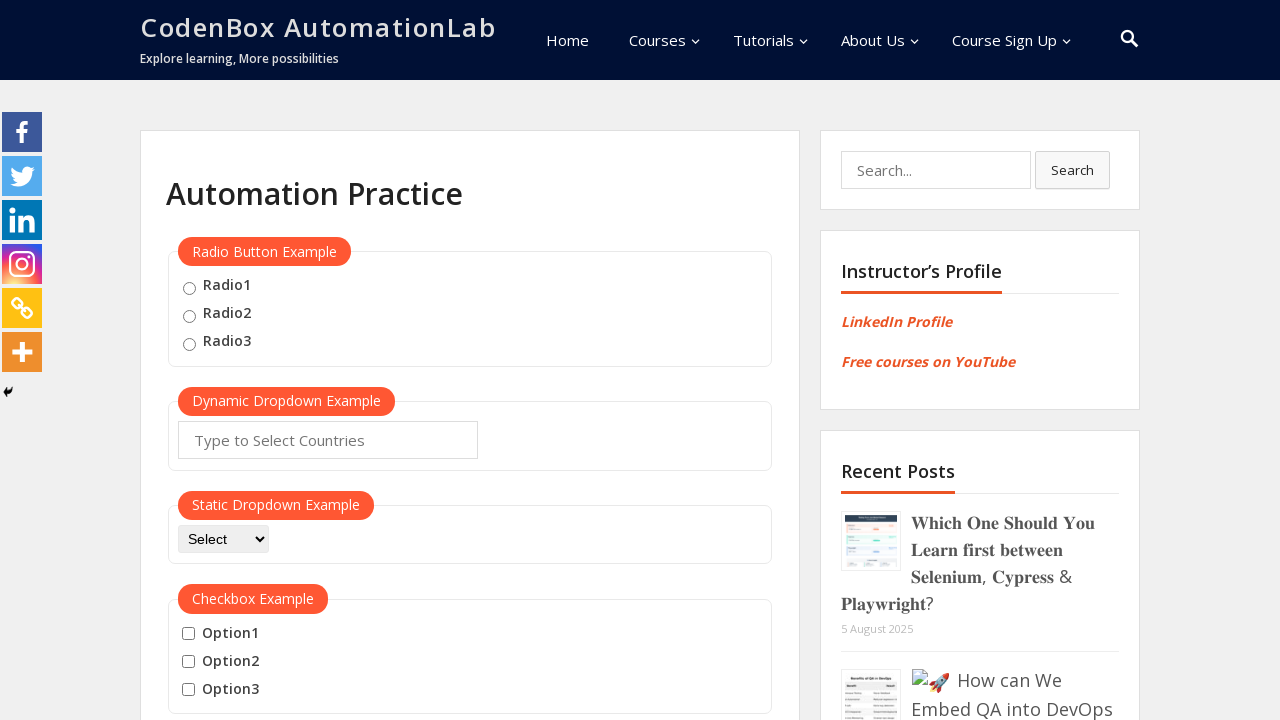

Checked first radio button (radio1) at (189, 288) on input[value='radio1']
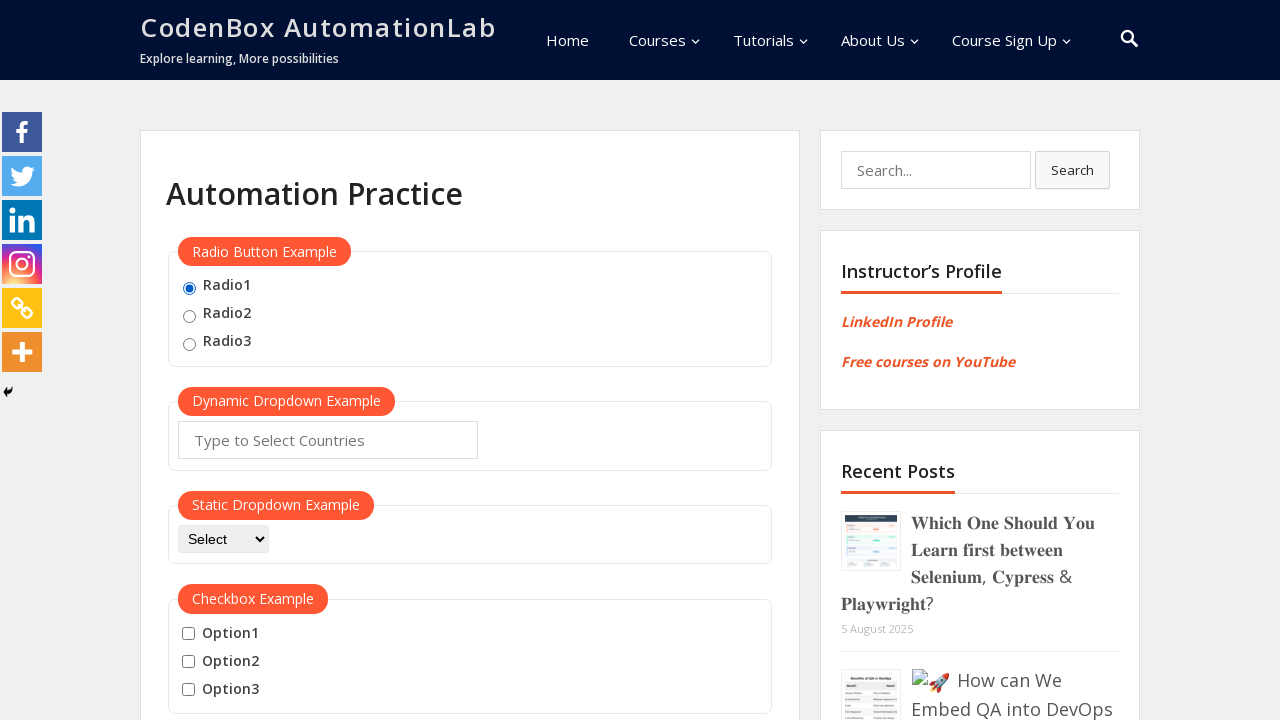

Checked second radio button (radio2) at (189, 316) on input[value='radio2']
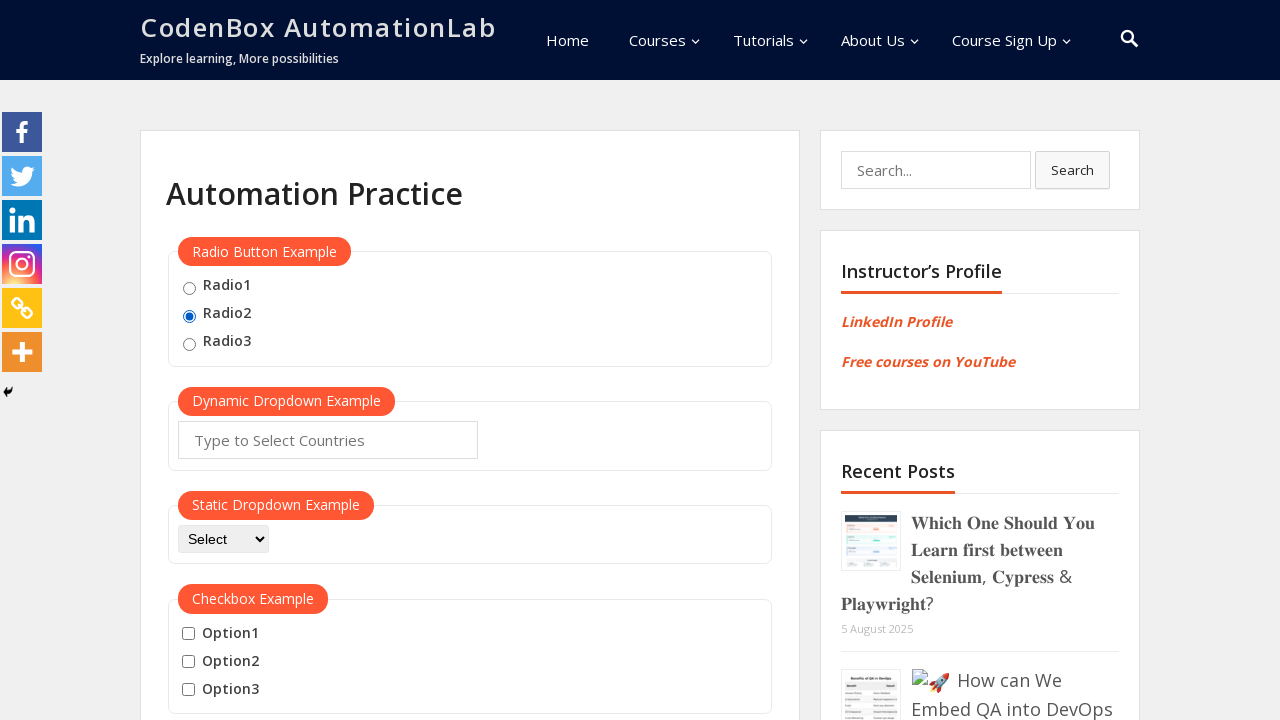

Verified that first radio button is no longer checked
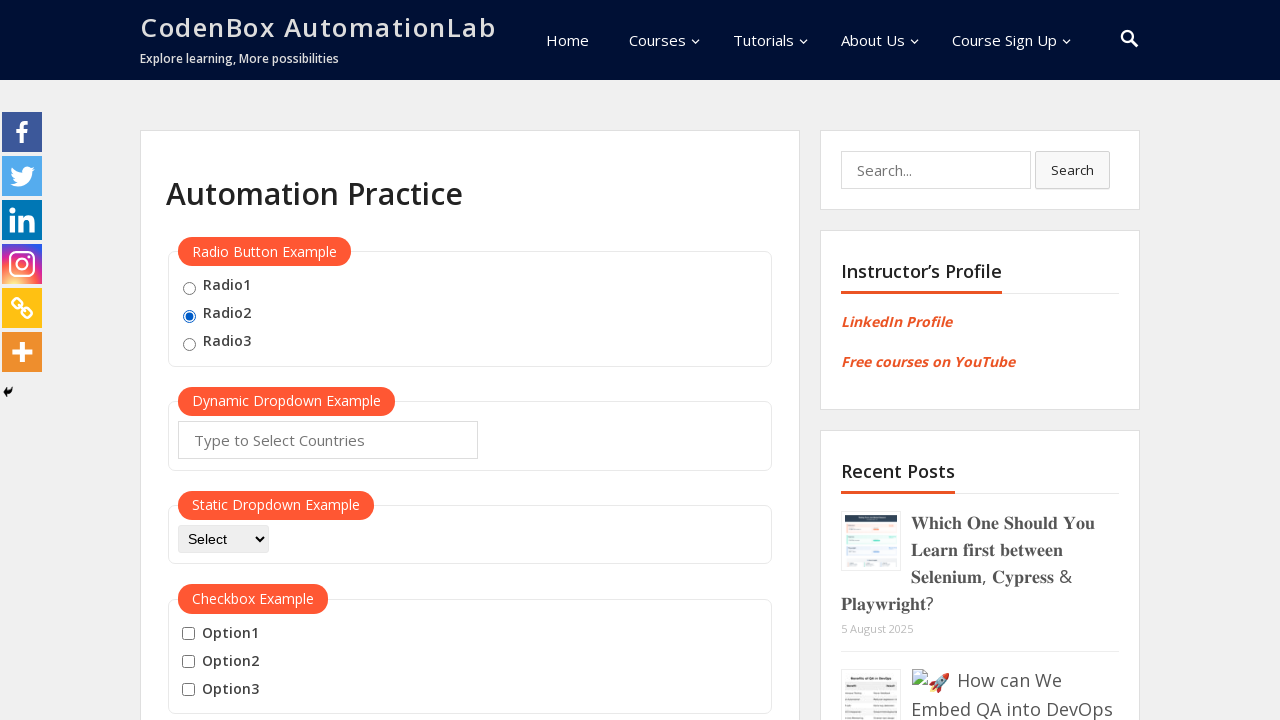

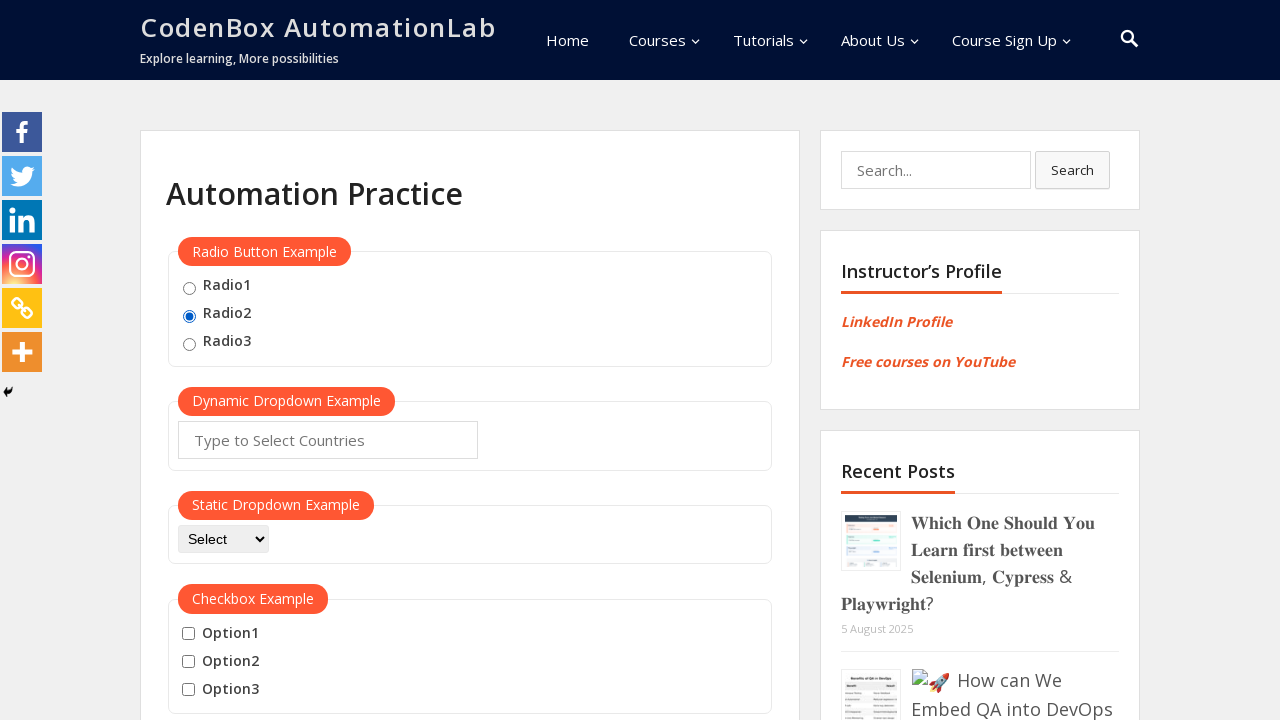